Optimized version of shopping cart test - searches for "Ca" products, adds items to cart dynamically, and verifies the brand logo text equals "GREENKART"

Starting URL: https://rahulshettyacademy.com/seleniumPractise/#/

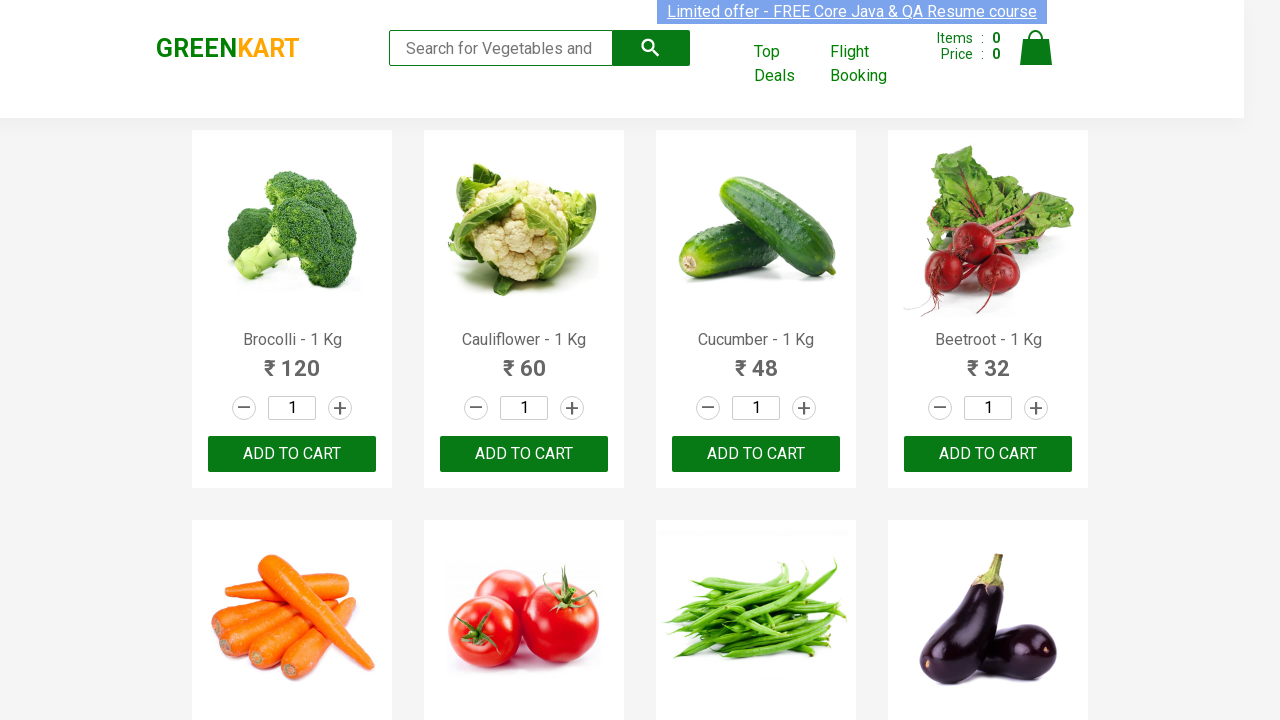

Filled search box with 'Ca' to find products on .search-keyword
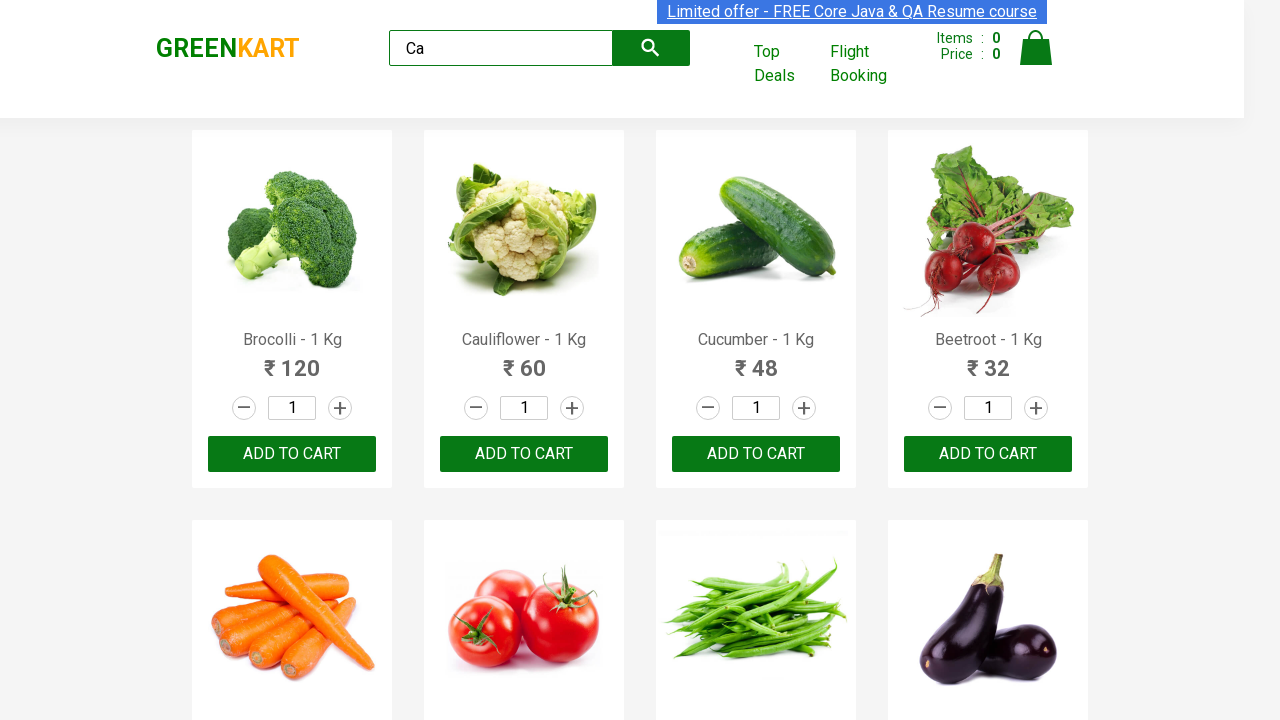

Waited 2 seconds for search results to load
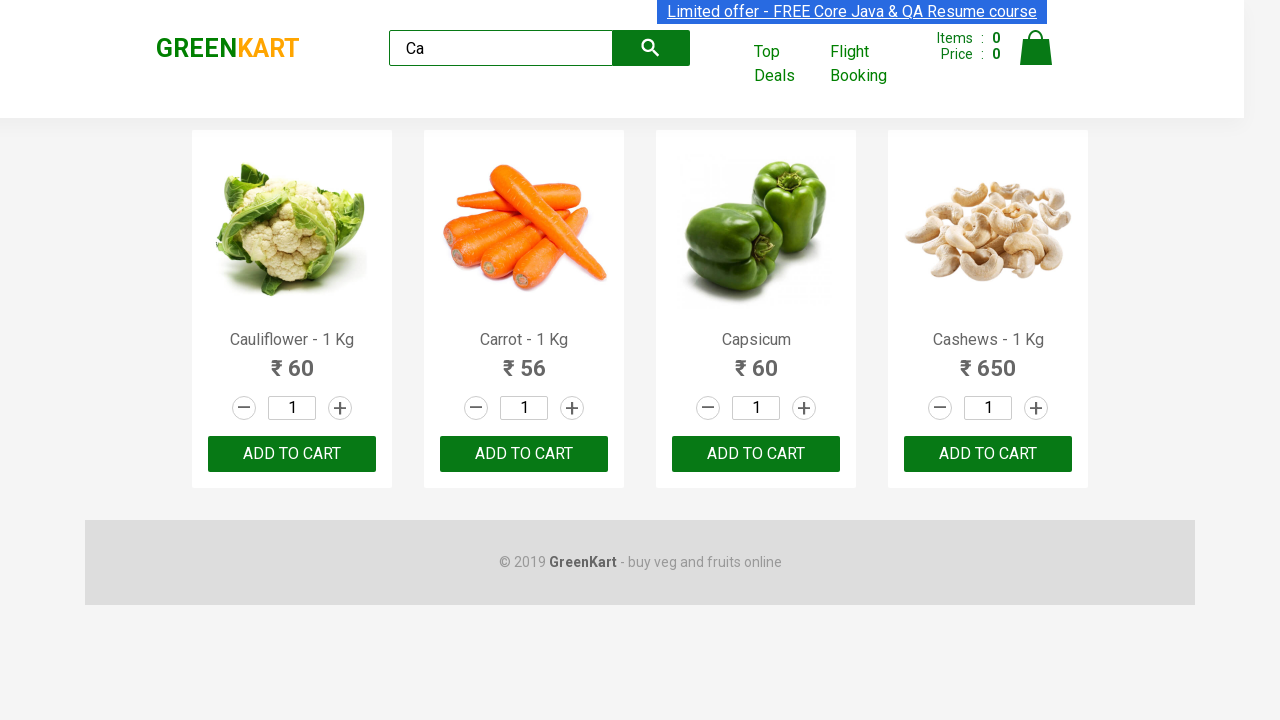

Verified visible products are present
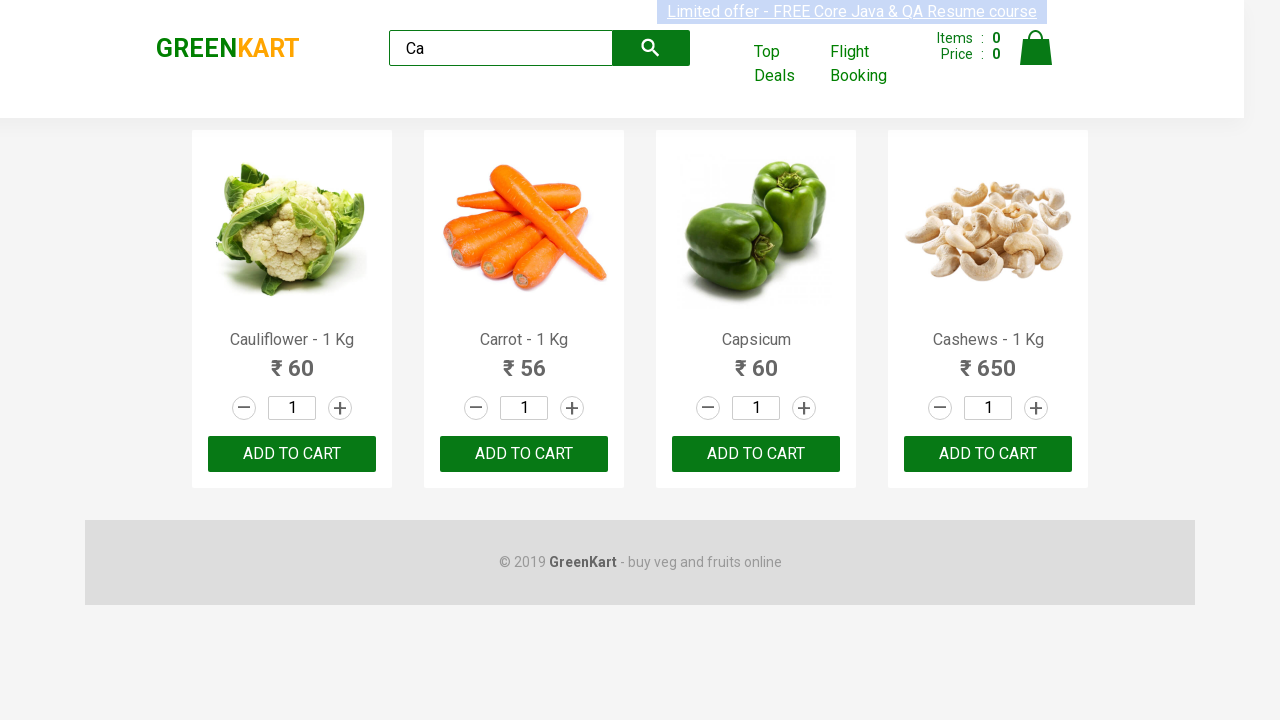

Clicked 'Add to Cart' button for first product at (292, 454) on .products .product:nth-child(1) button
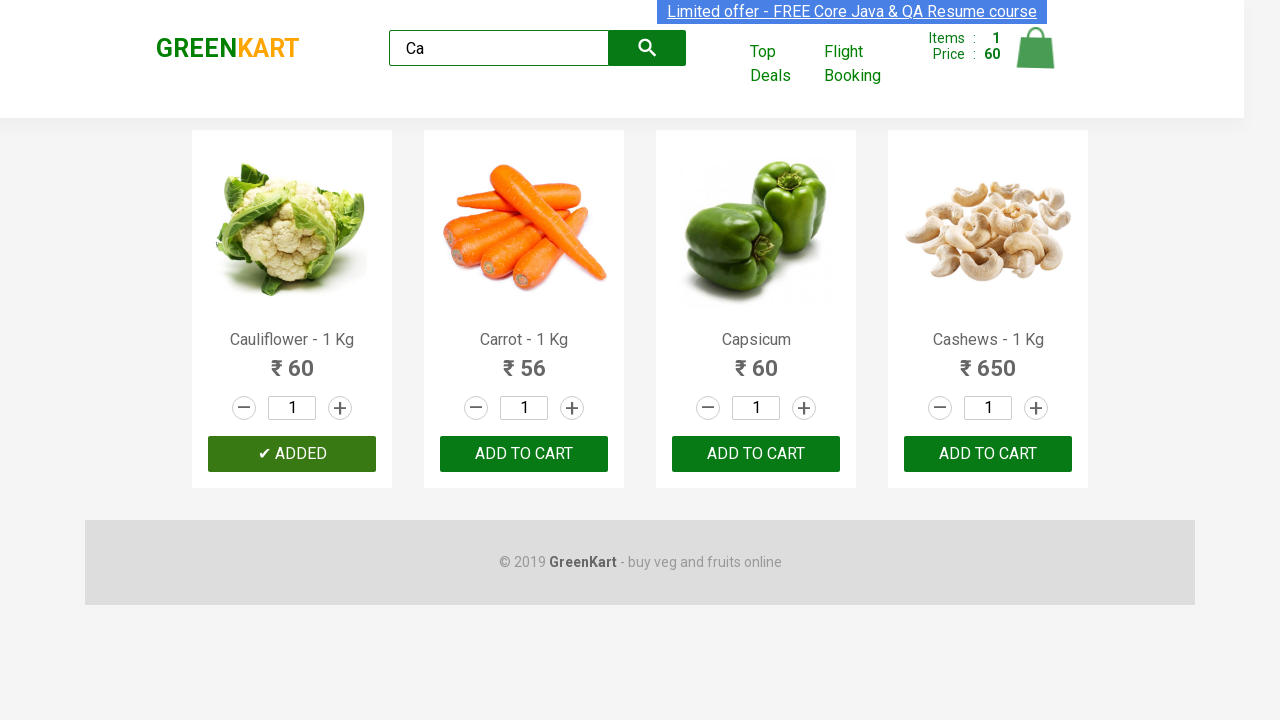

Clicked 'Add to Cart' button for second product at (524, 454) on :nth-child(2) > .product-action > button
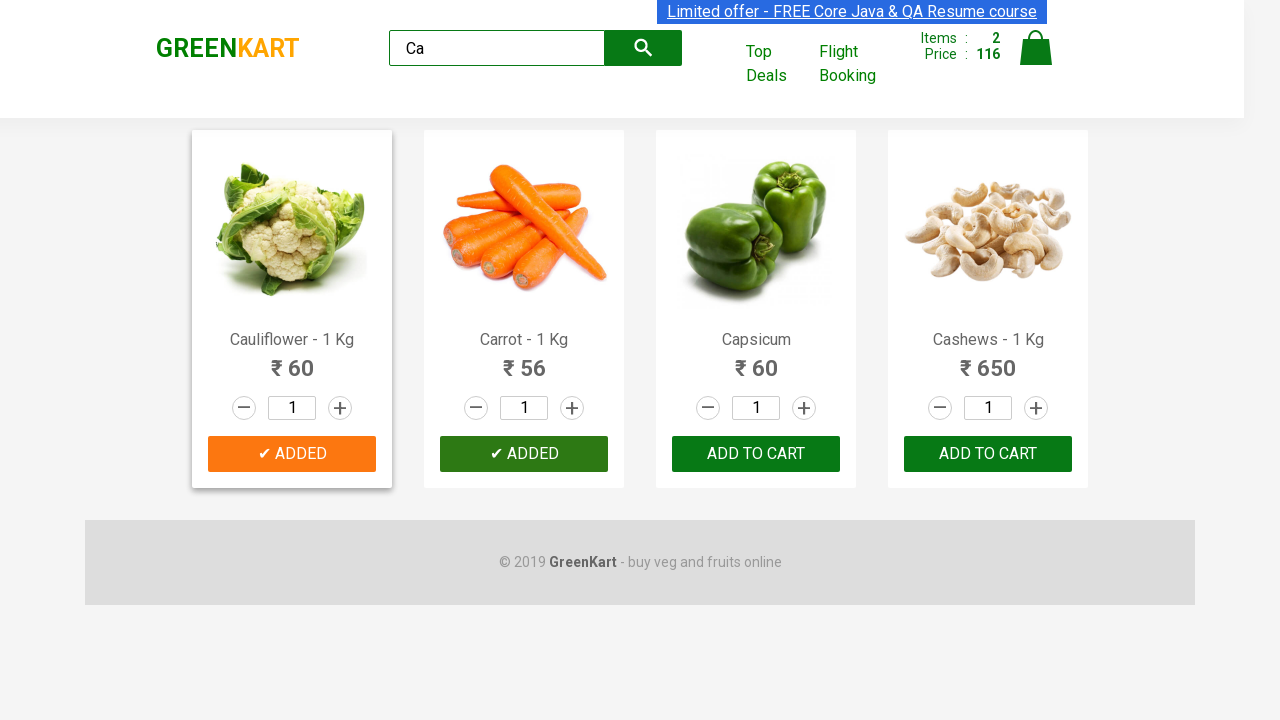

Found and clicked 'Add to Cart' for Cashews product at (988, 454) on .products .product >> nth=3 >> button
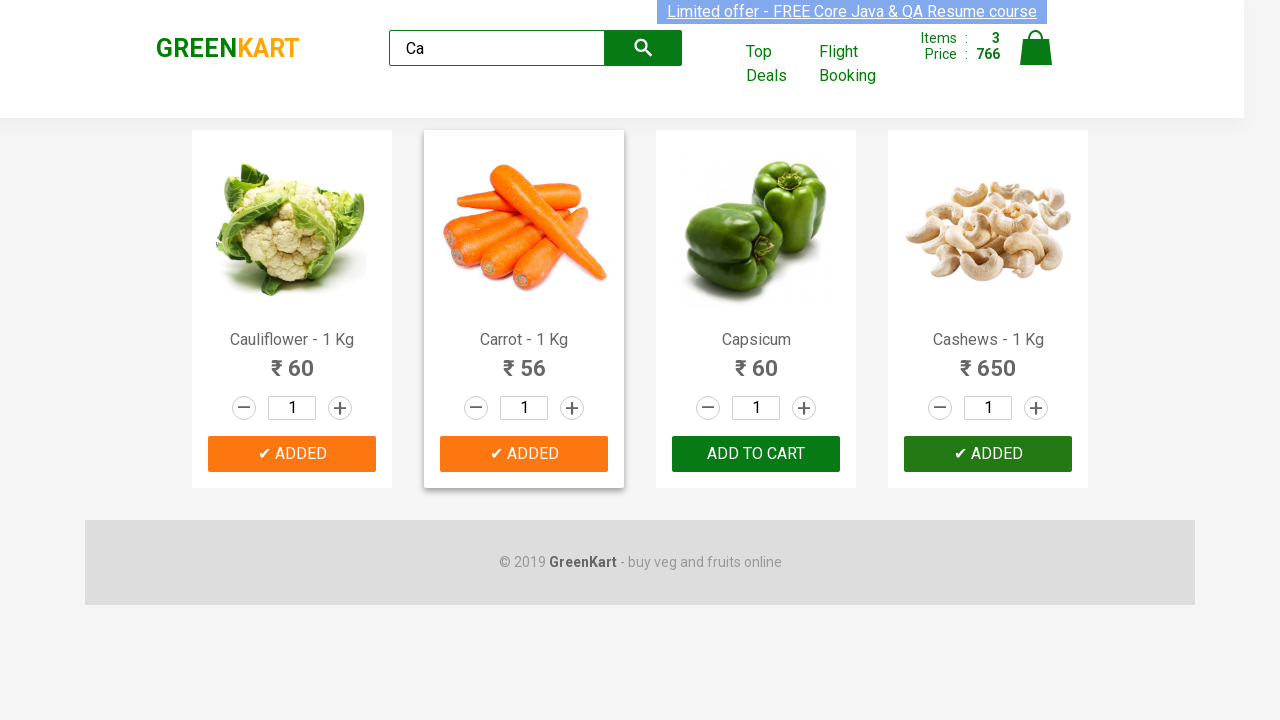

Verified brand logo text equals 'GREENKART'
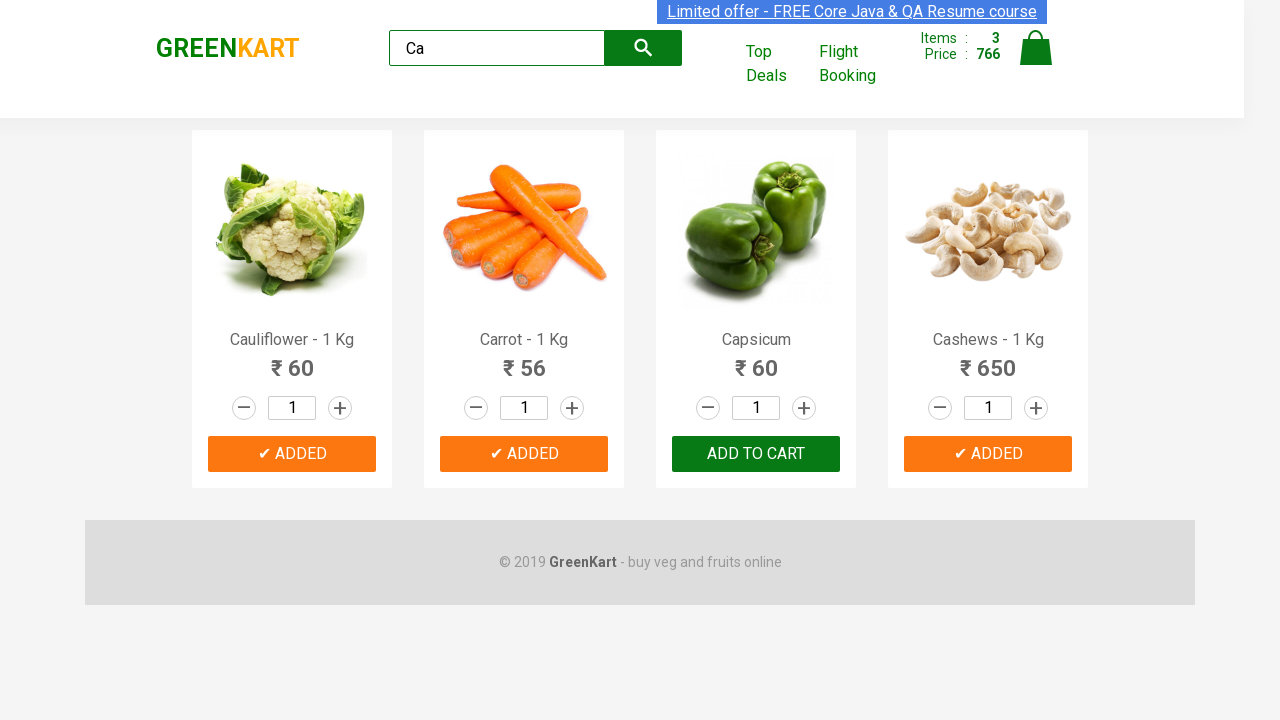

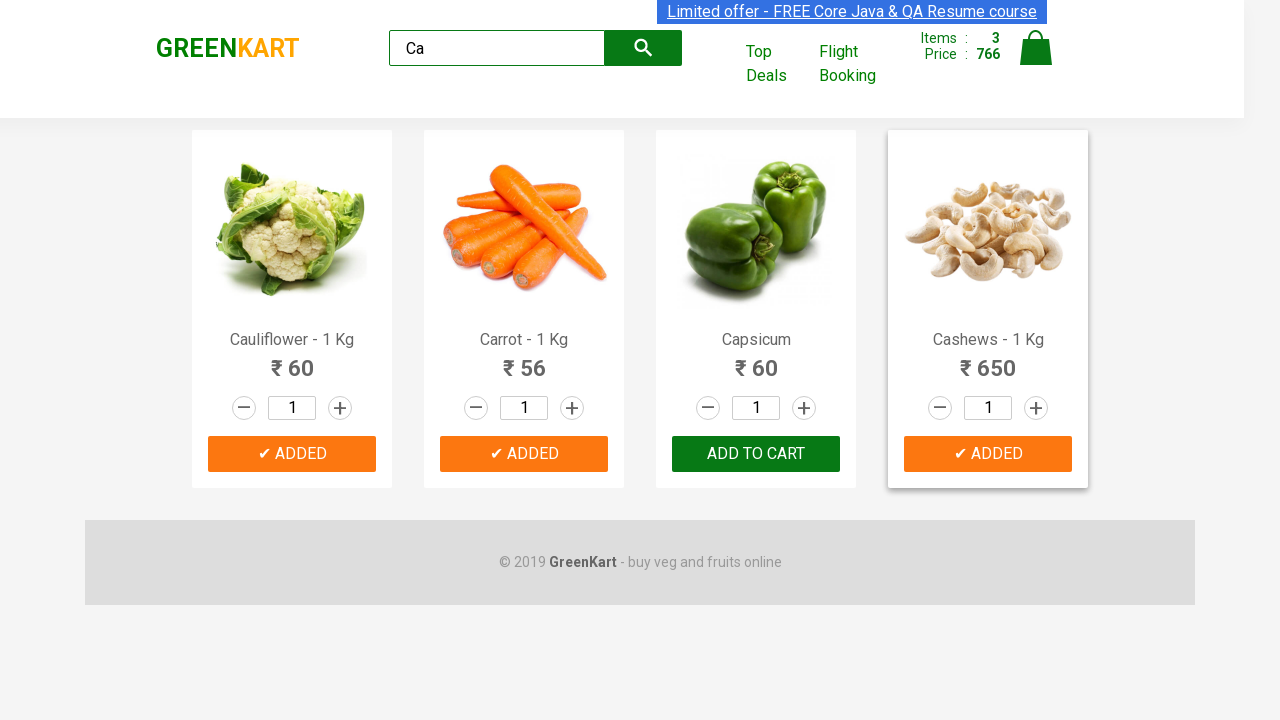